Tests that the currently applied filter is highlighted in the UI

Starting URL: https://demo.playwright.dev/todomvc

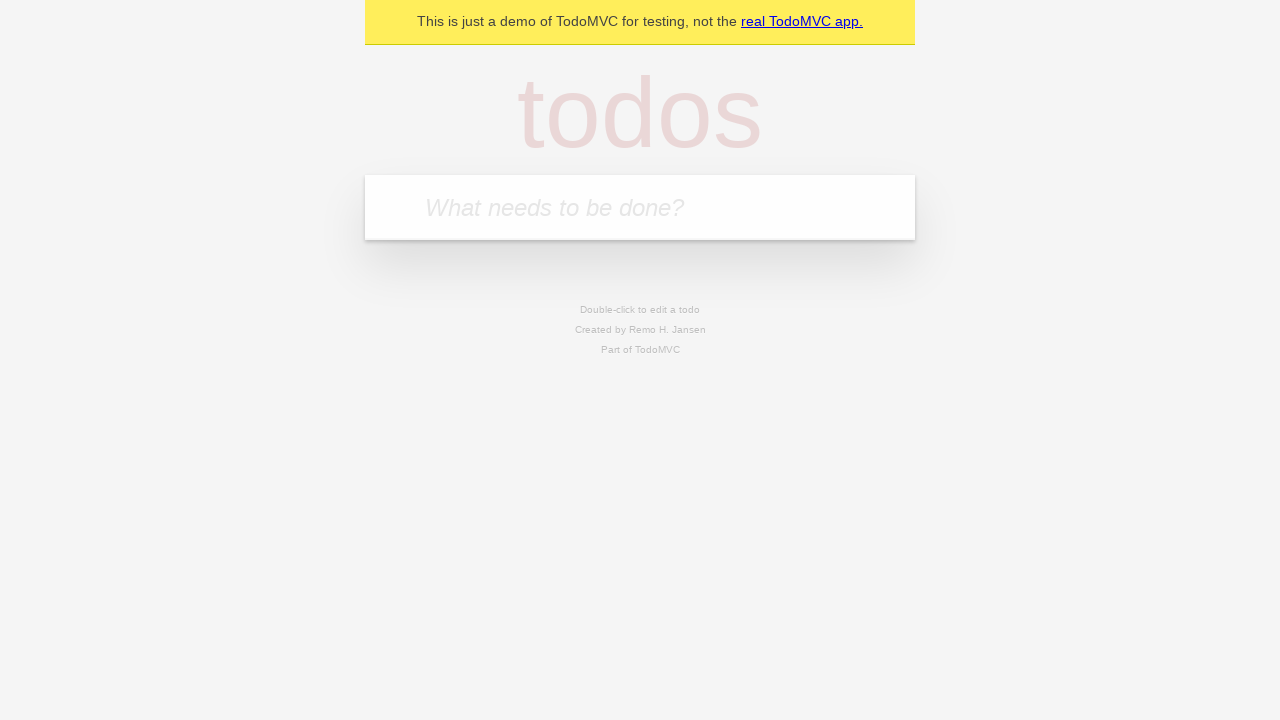

Located the 'What needs to be done?' input field
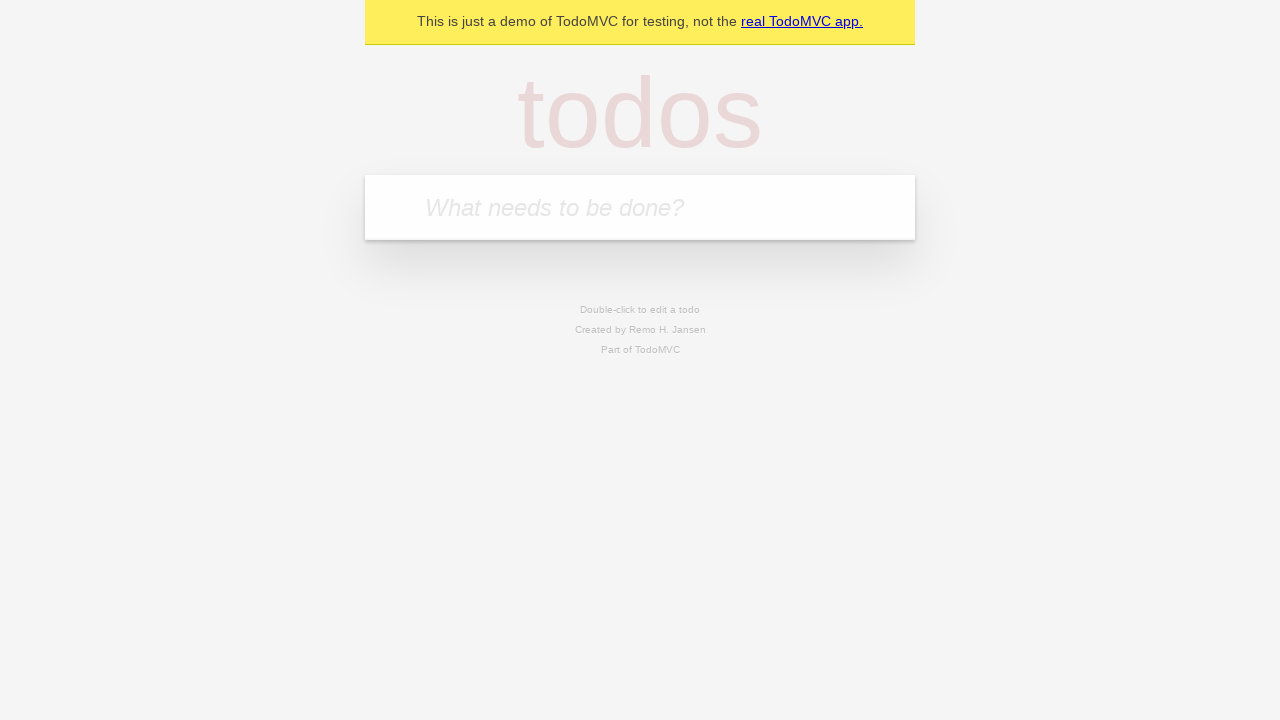

Filled first todo: 'buy some cheese' on internal:attr=[placeholder="What needs to be done?"i]
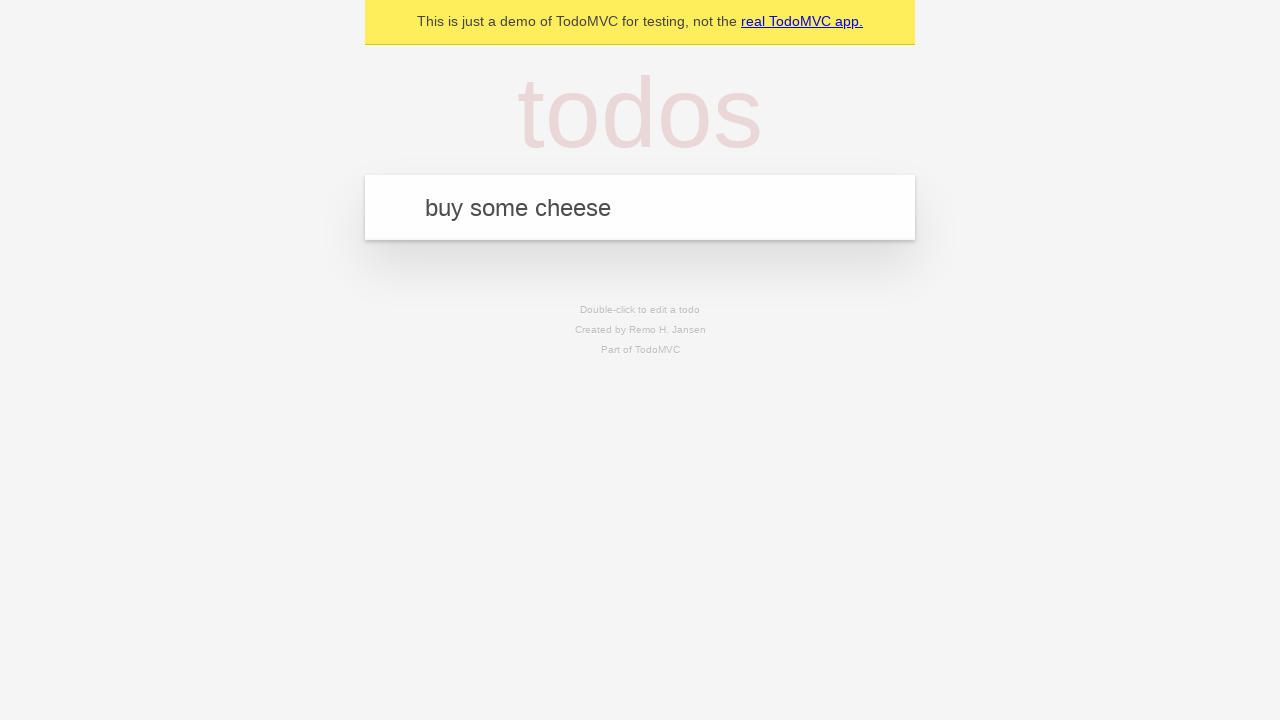

Pressed Enter to add first todo on internal:attr=[placeholder="What needs to be done?"i]
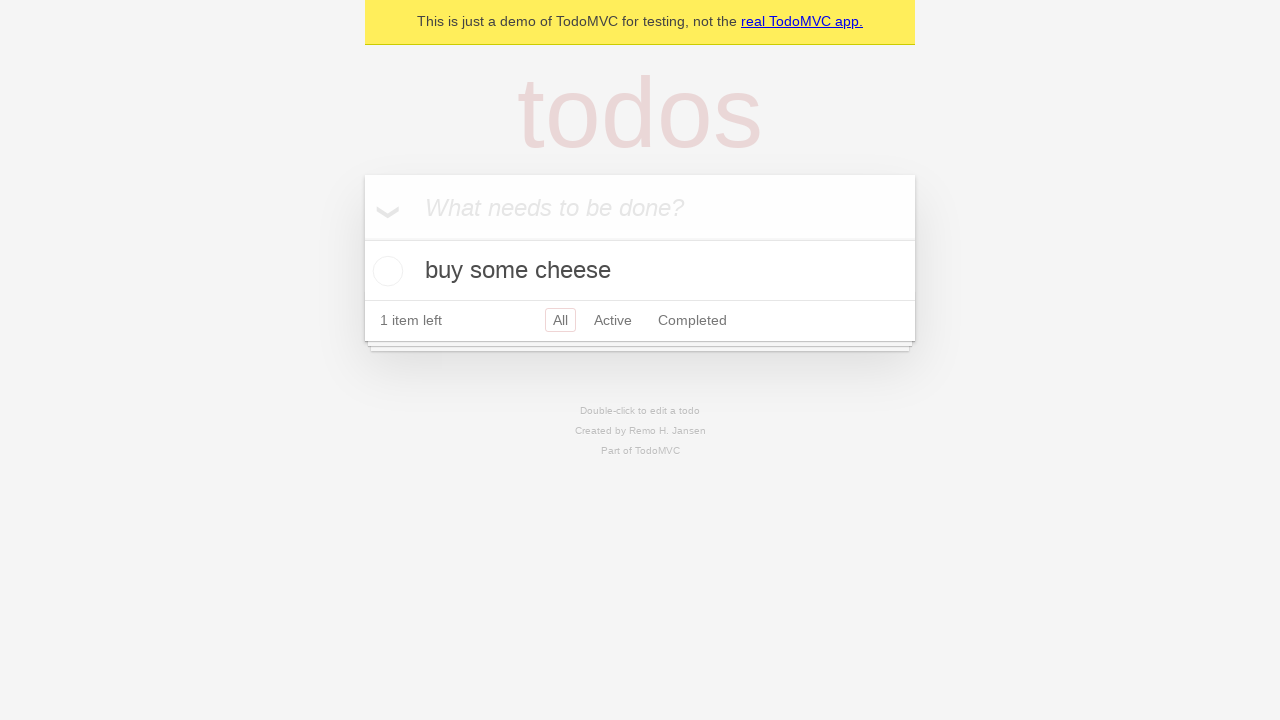

Filled second todo: 'feed the cat' on internal:attr=[placeholder="What needs to be done?"i]
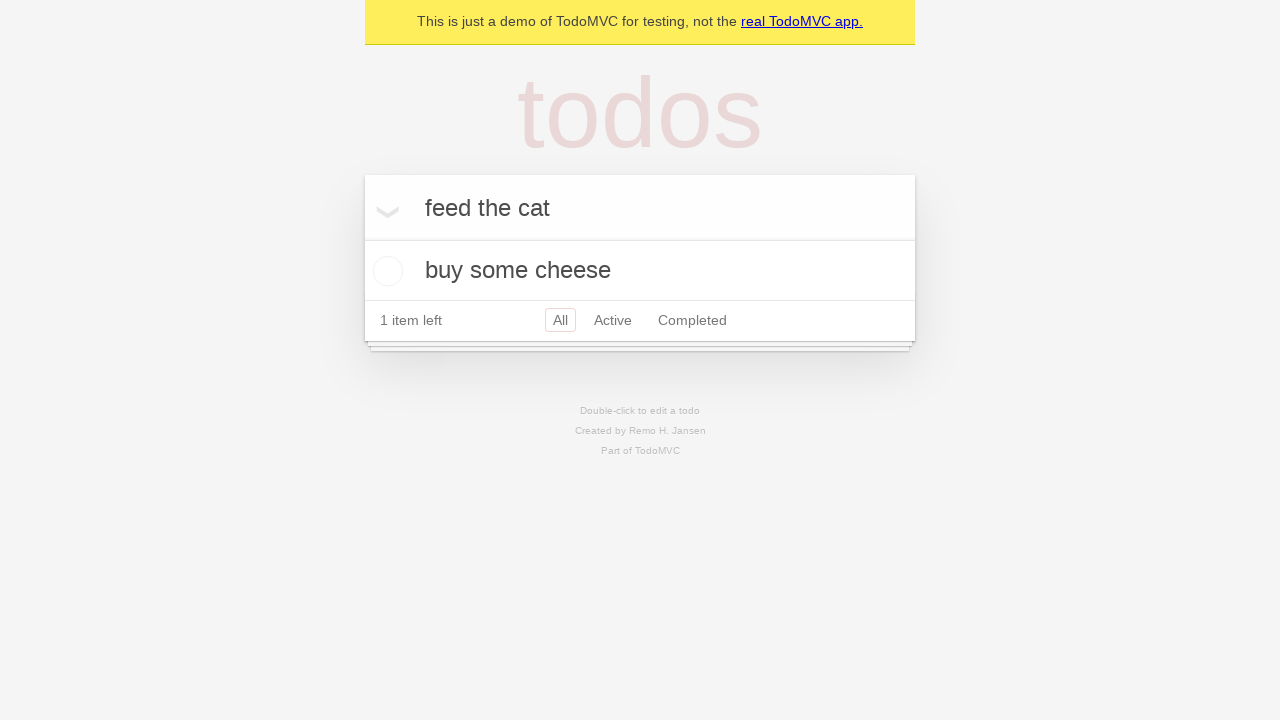

Pressed Enter to add second todo on internal:attr=[placeholder="What needs to be done?"i]
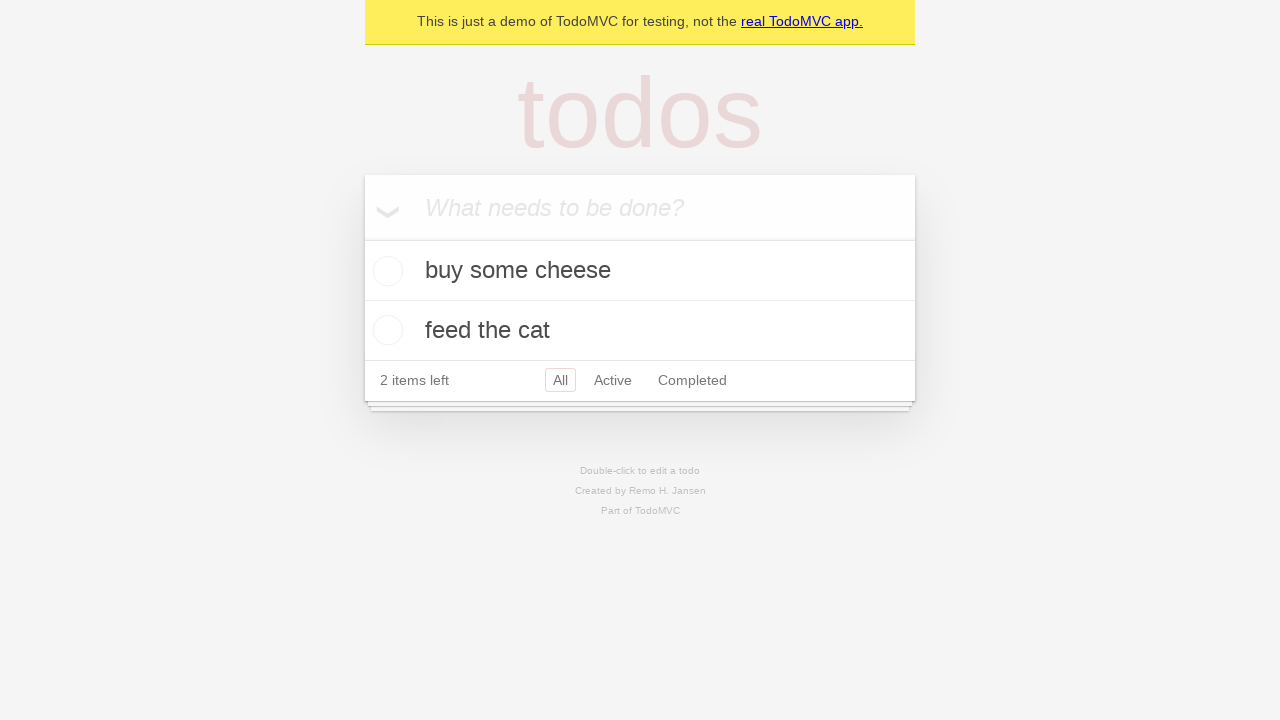

Filled third todo: 'book a doctors appointment' on internal:attr=[placeholder="What needs to be done?"i]
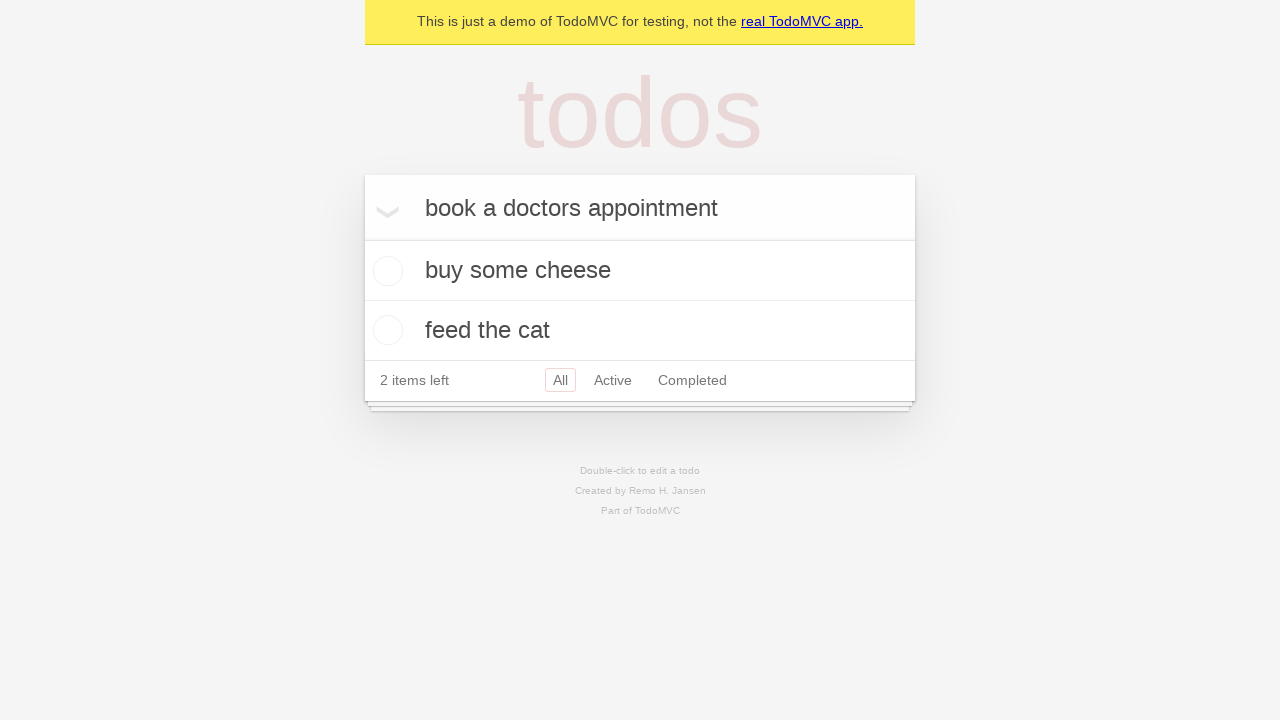

Pressed Enter to add third todo on internal:attr=[placeholder="What needs to be done?"i]
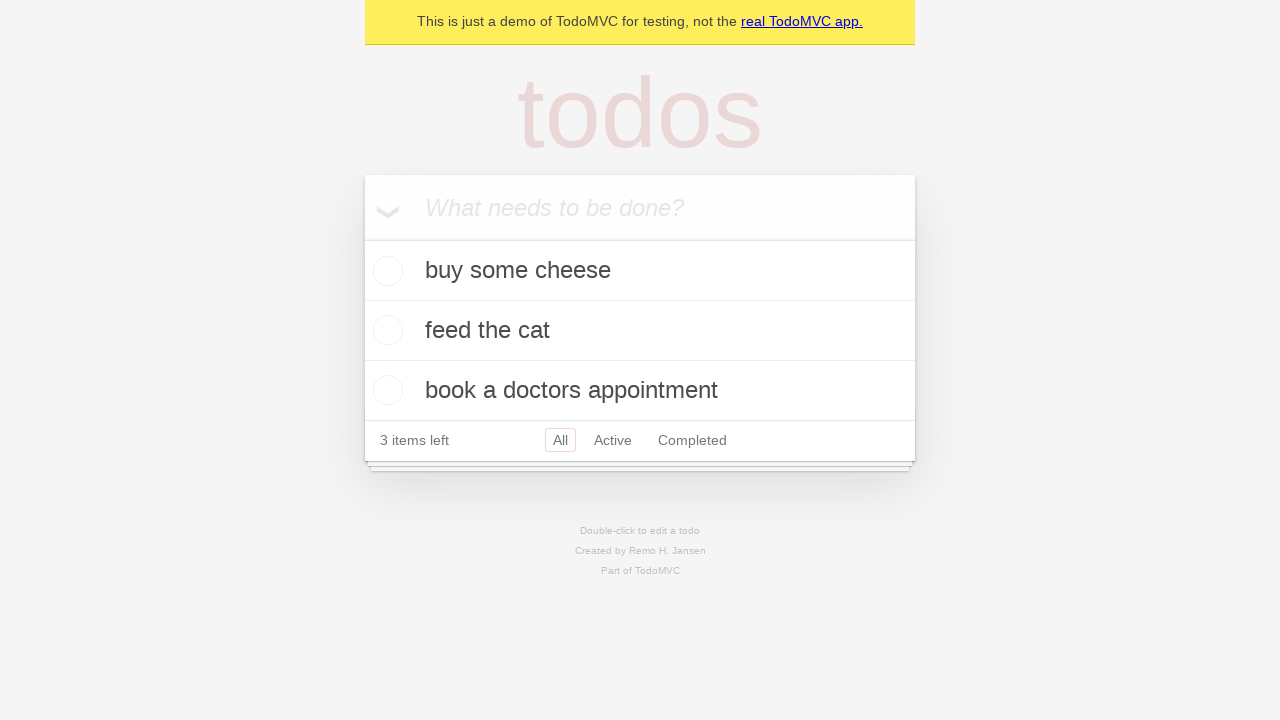

Located the 'Active' filter link
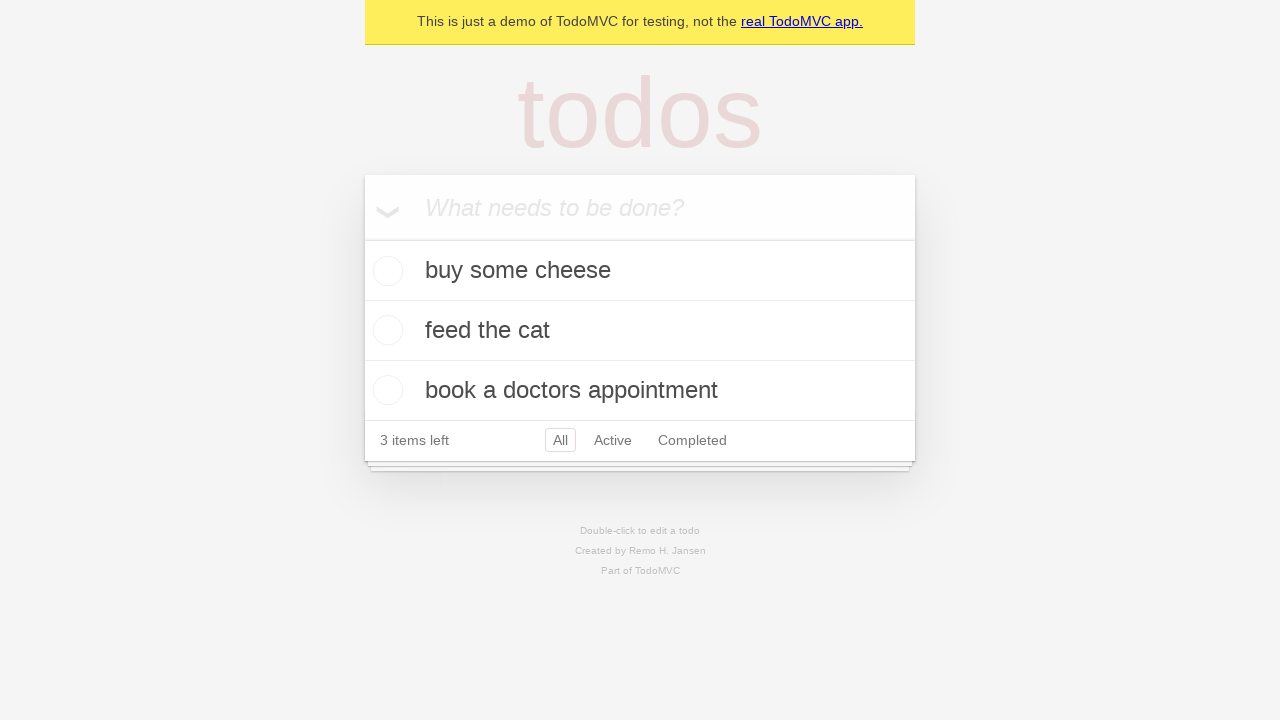

Located the 'Completed' filter link
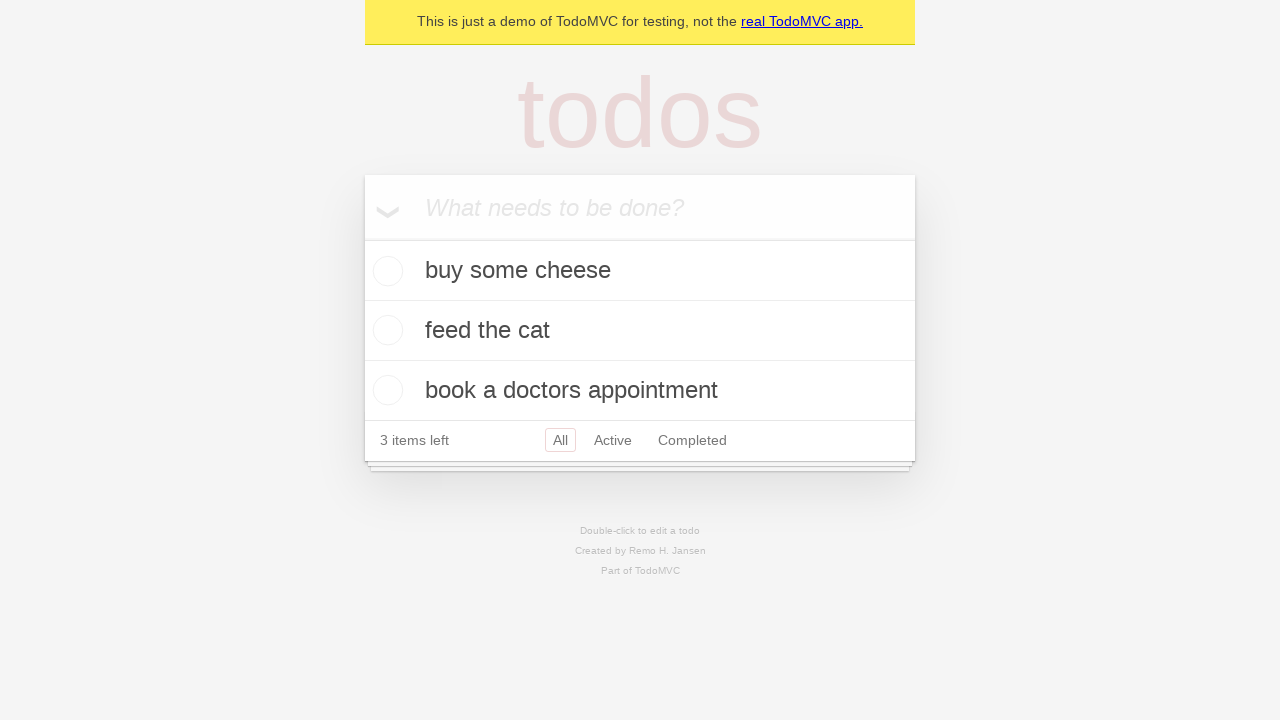

Clicked 'Active' filter link to apply filter at (613, 440) on internal:role=link[name="Active"i]
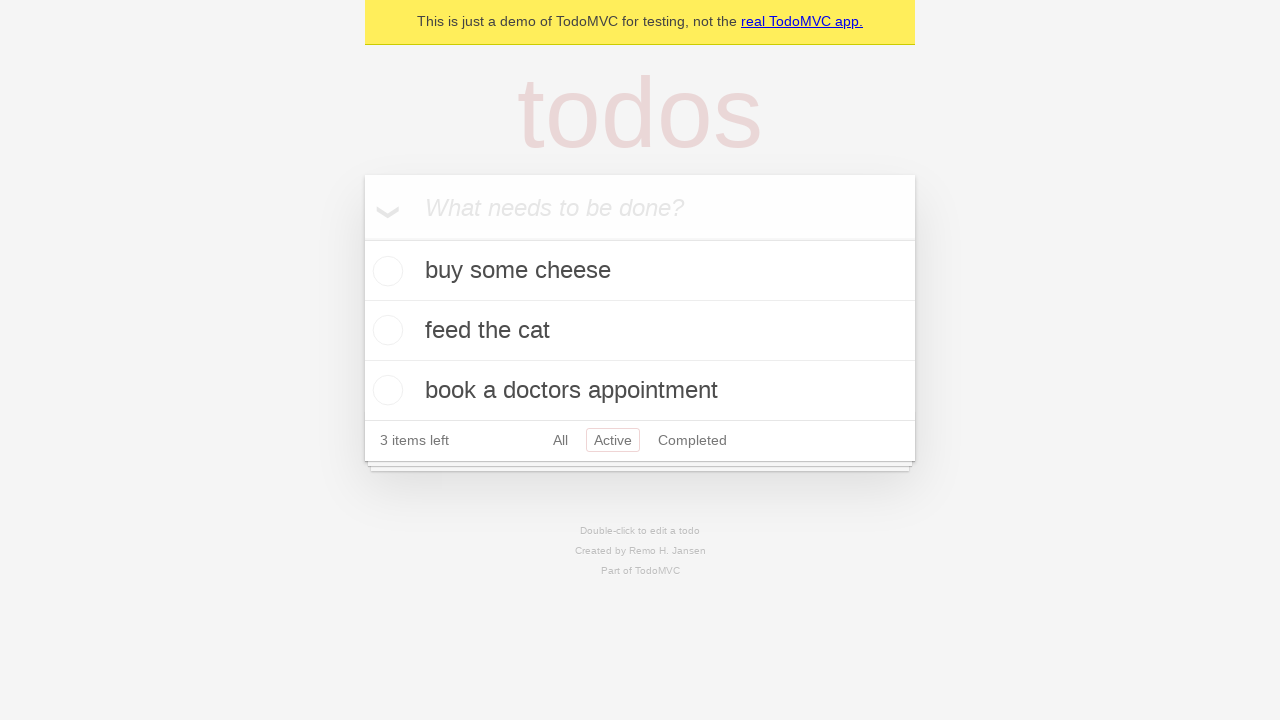

Clicked 'Completed' filter link and verified highlighting at (692, 440) on internal:role=link[name="Completed"i]
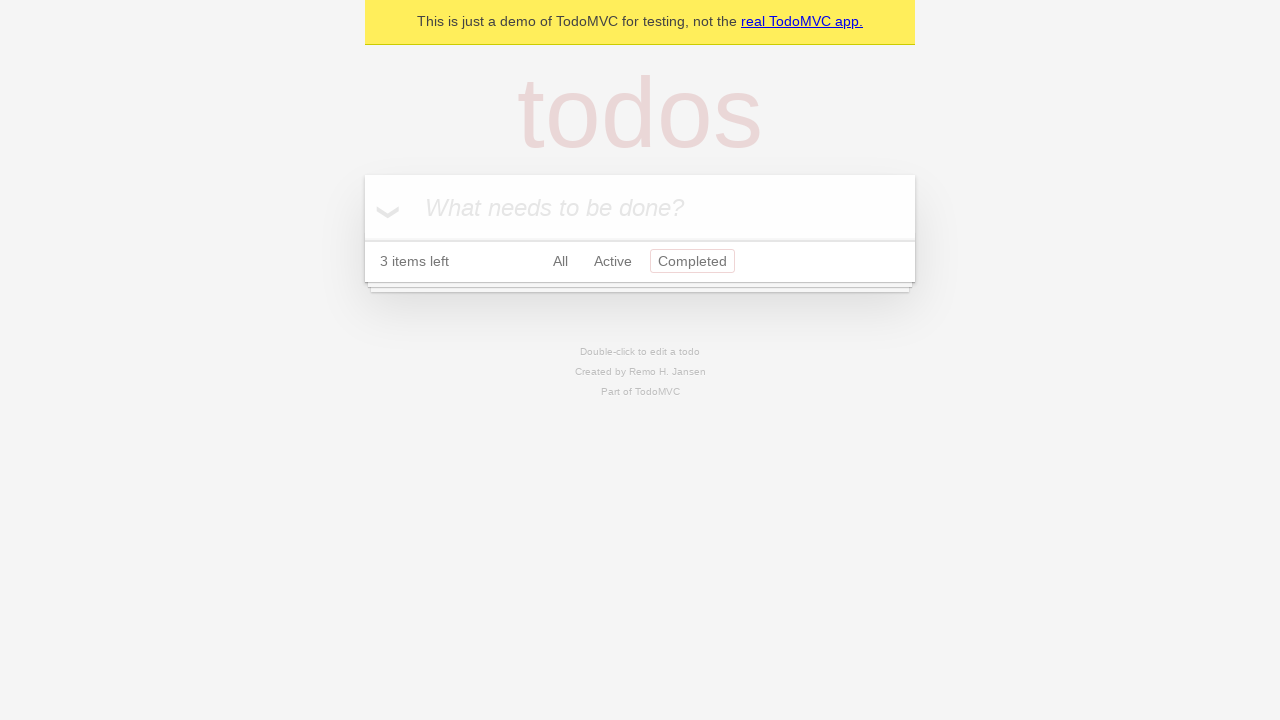

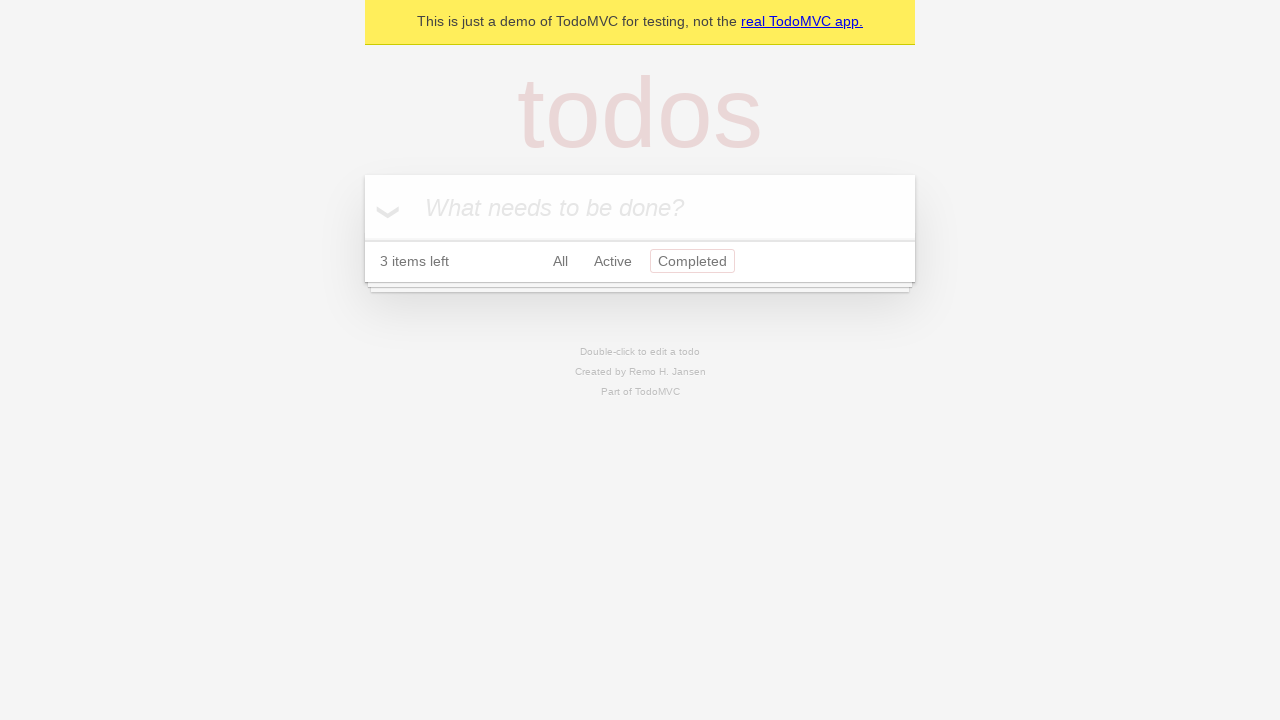